Navigates to the Scoir website homepage and verifies the page loads successfully

Starting URL: https://www.scoir.com/

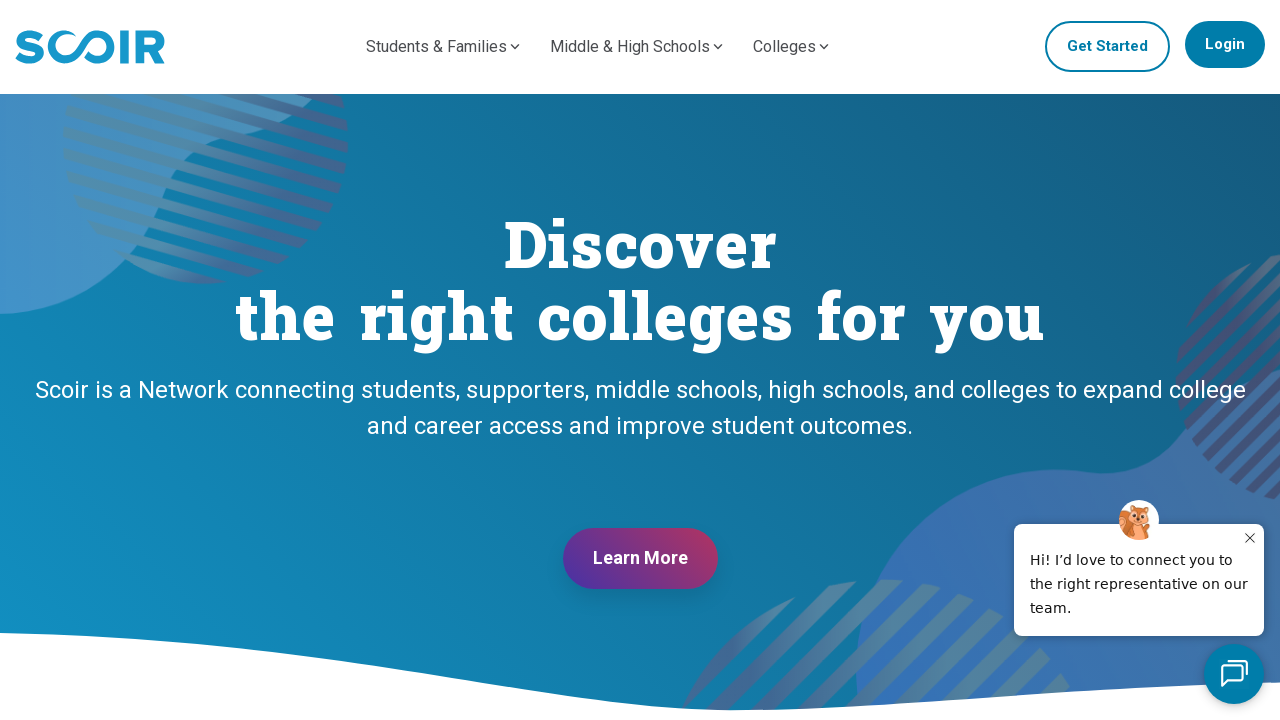

Waited for page DOM content to load
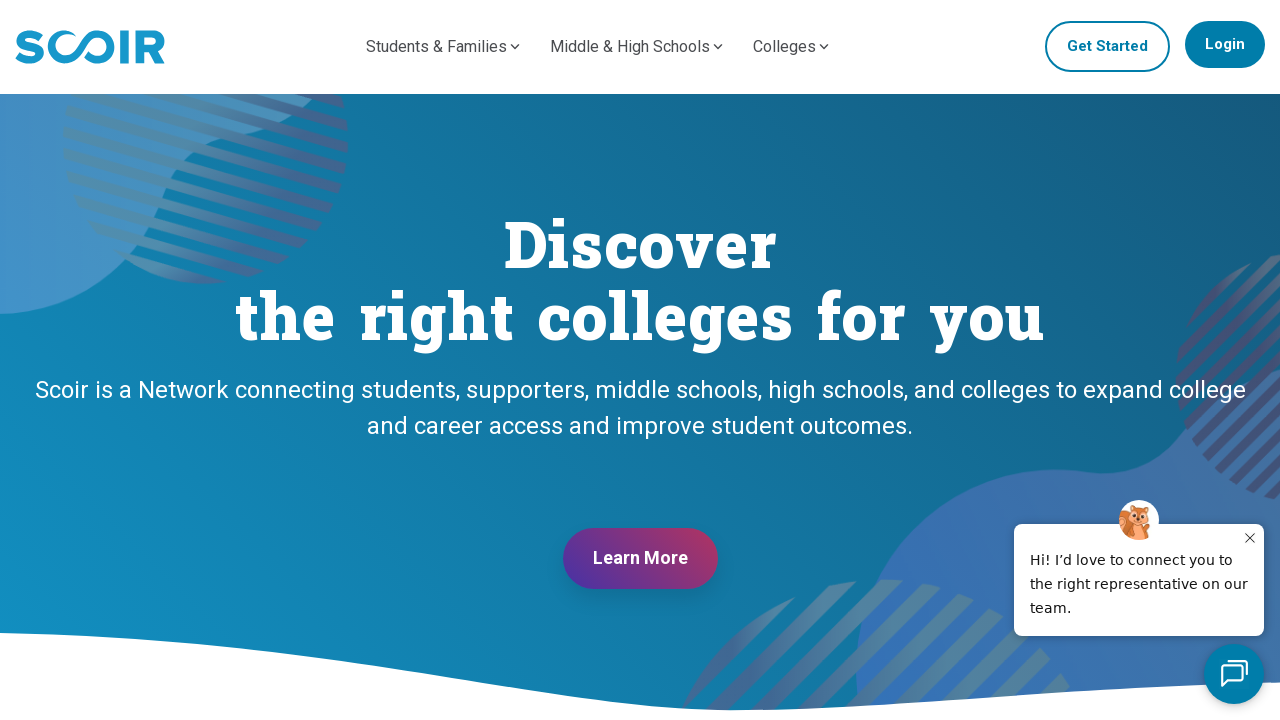

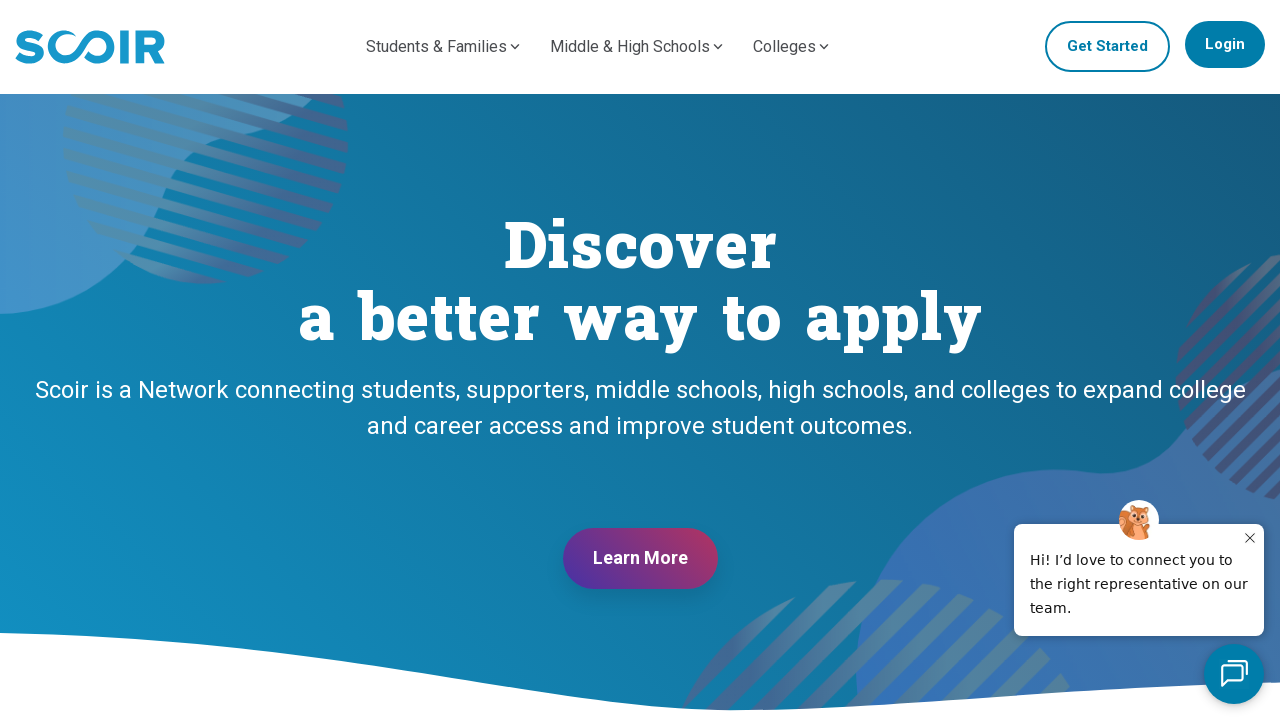